Navigates to the Sauce Demo website and maximizes the browser window. This is a basic browser launch test that verifies the page loads successfully.

Starting URL: https://www.saucedemo.com/

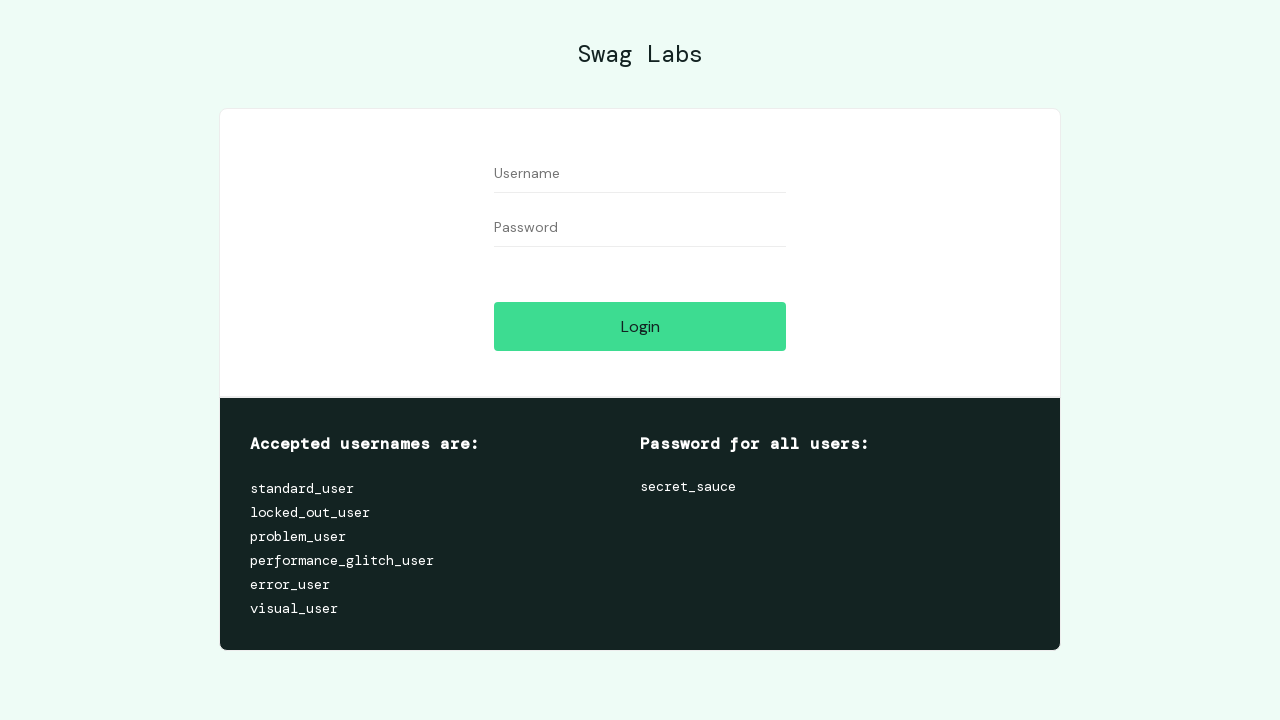

Maximized browser window to 1920x1080
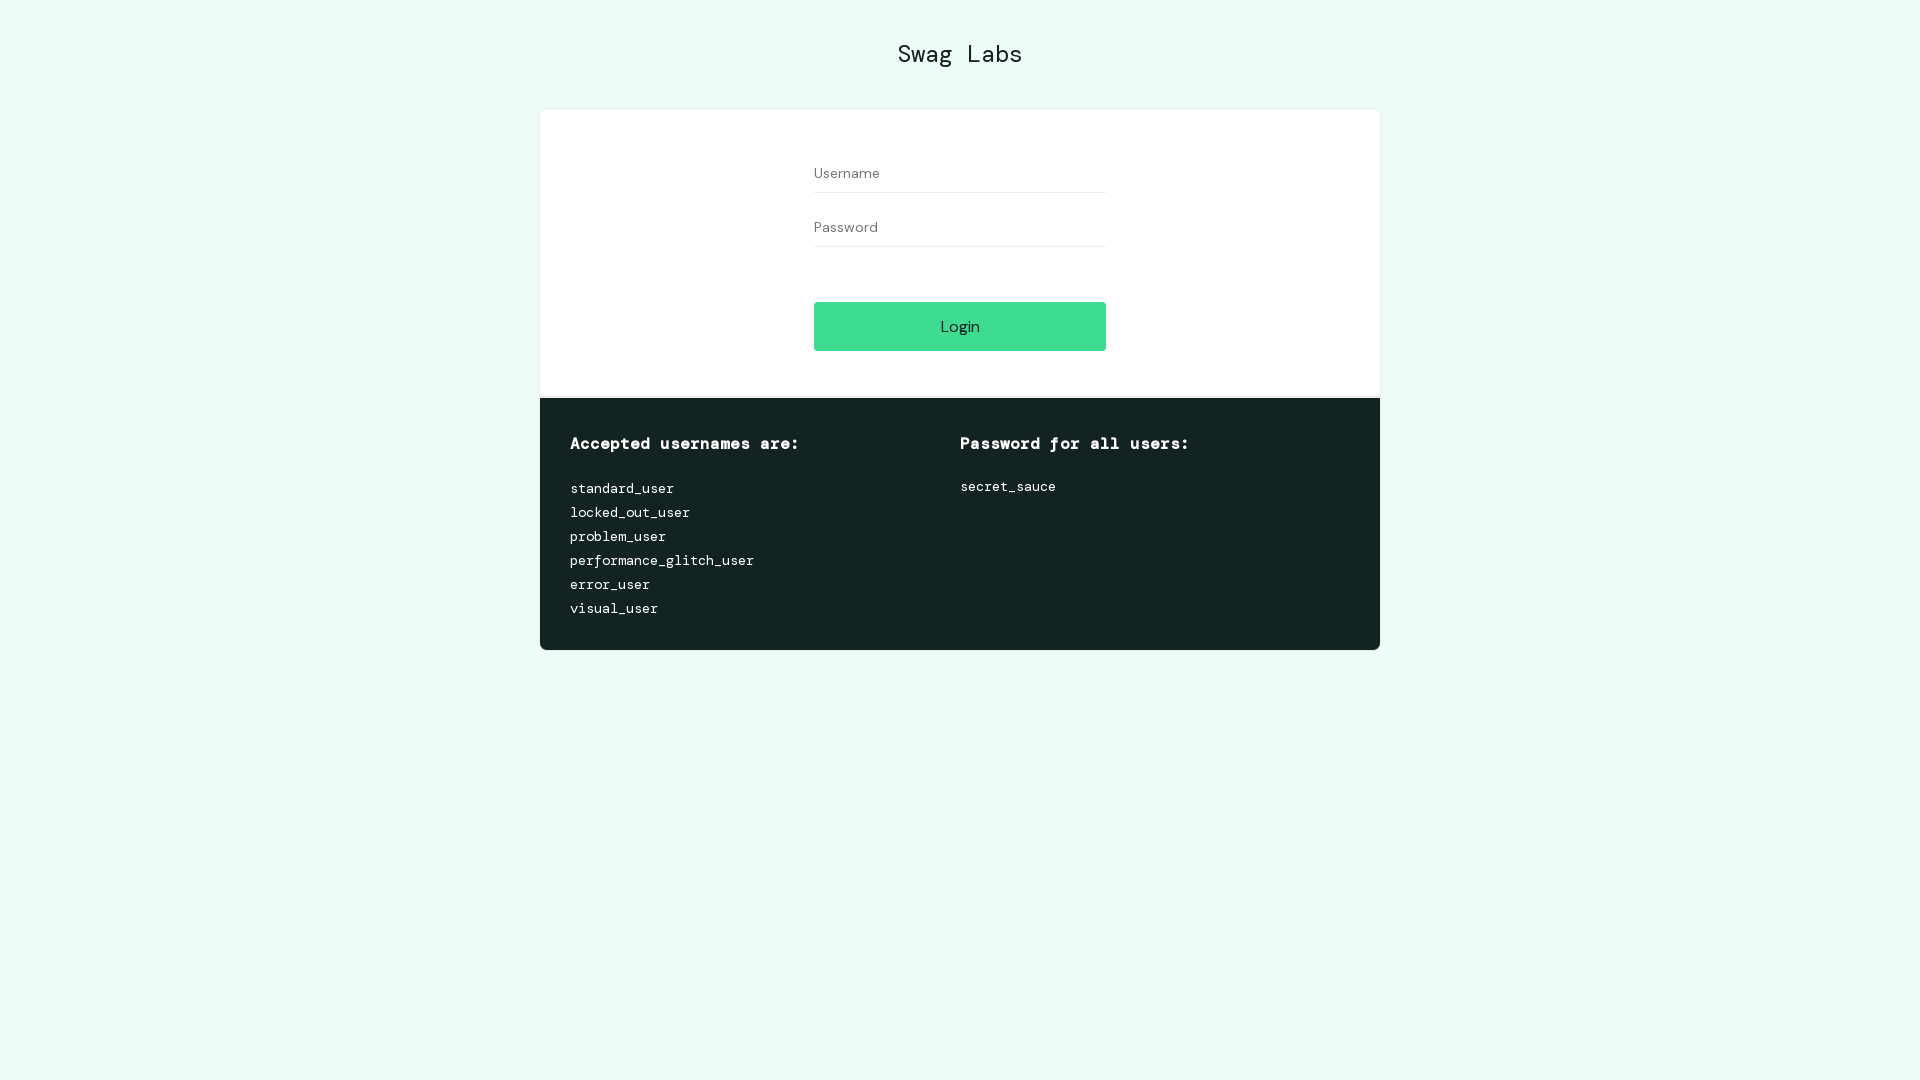

Sauce Demo page loaded successfully
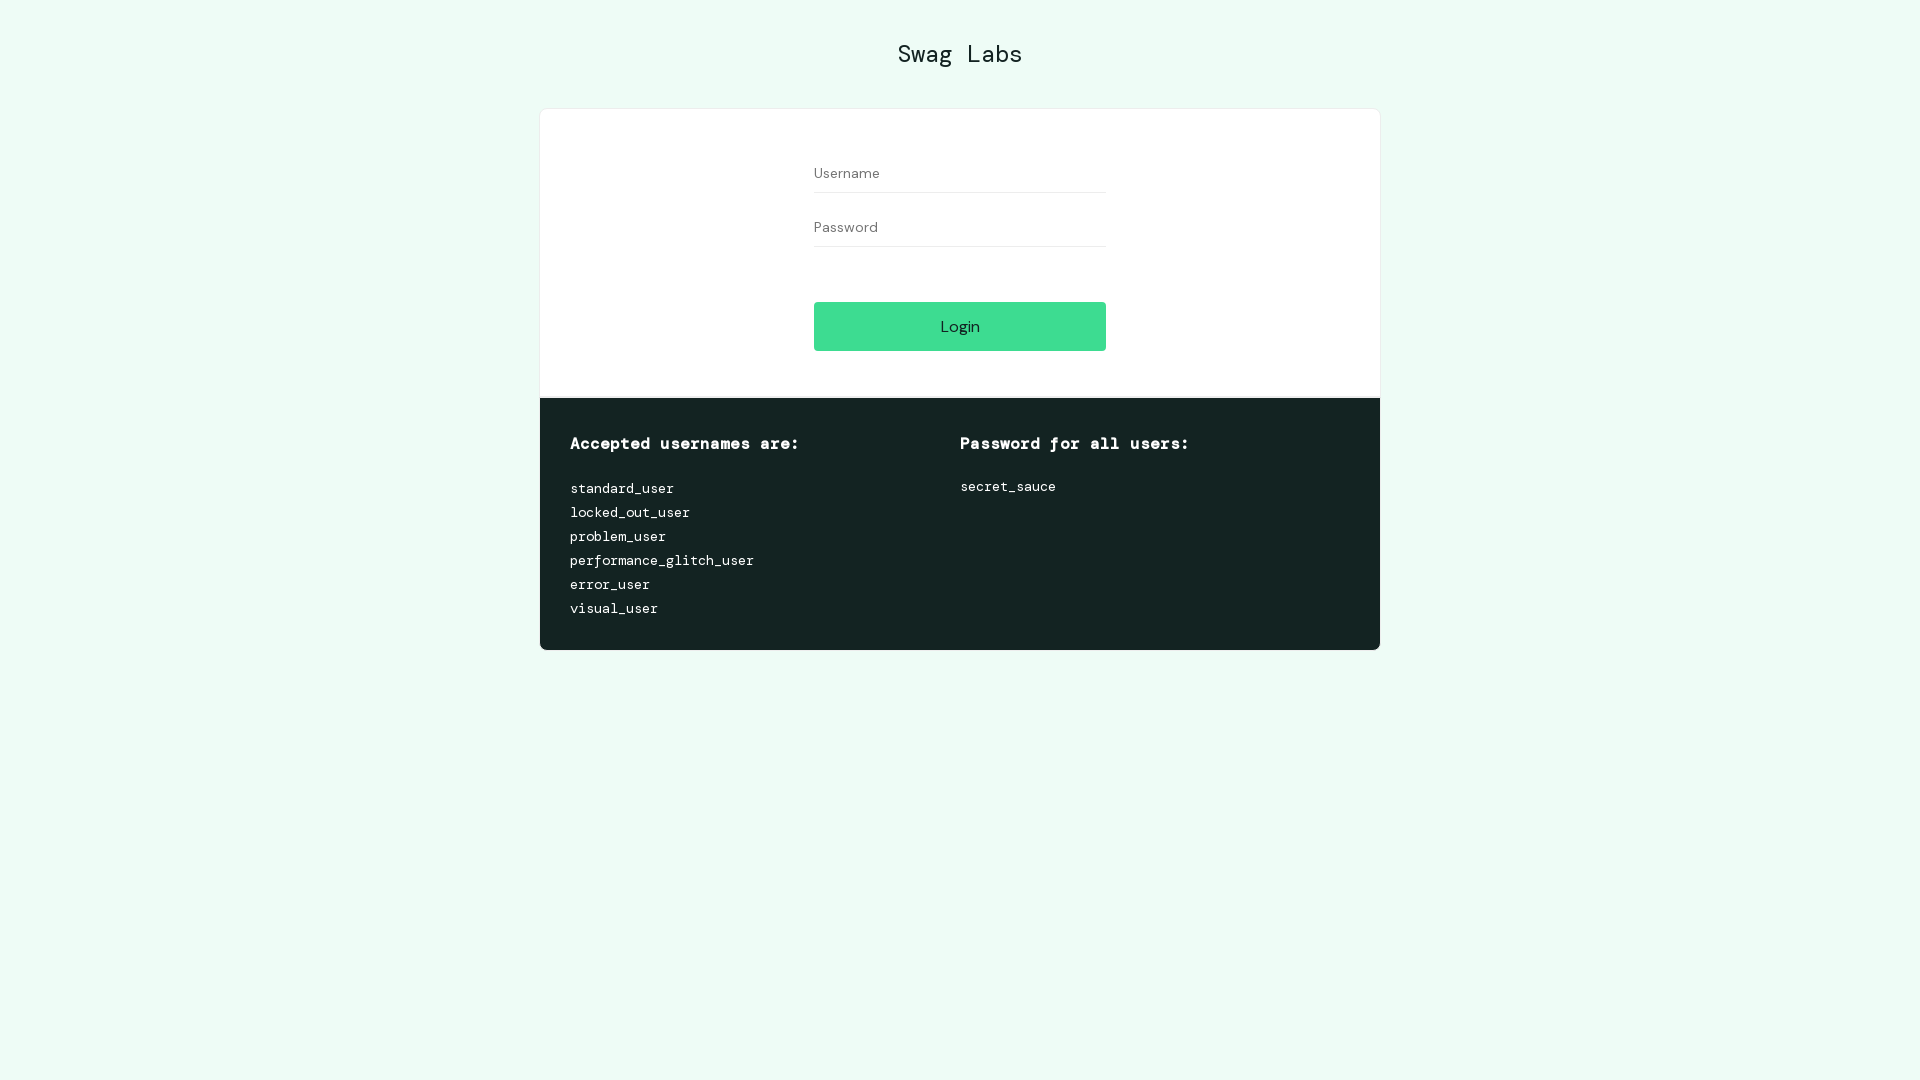

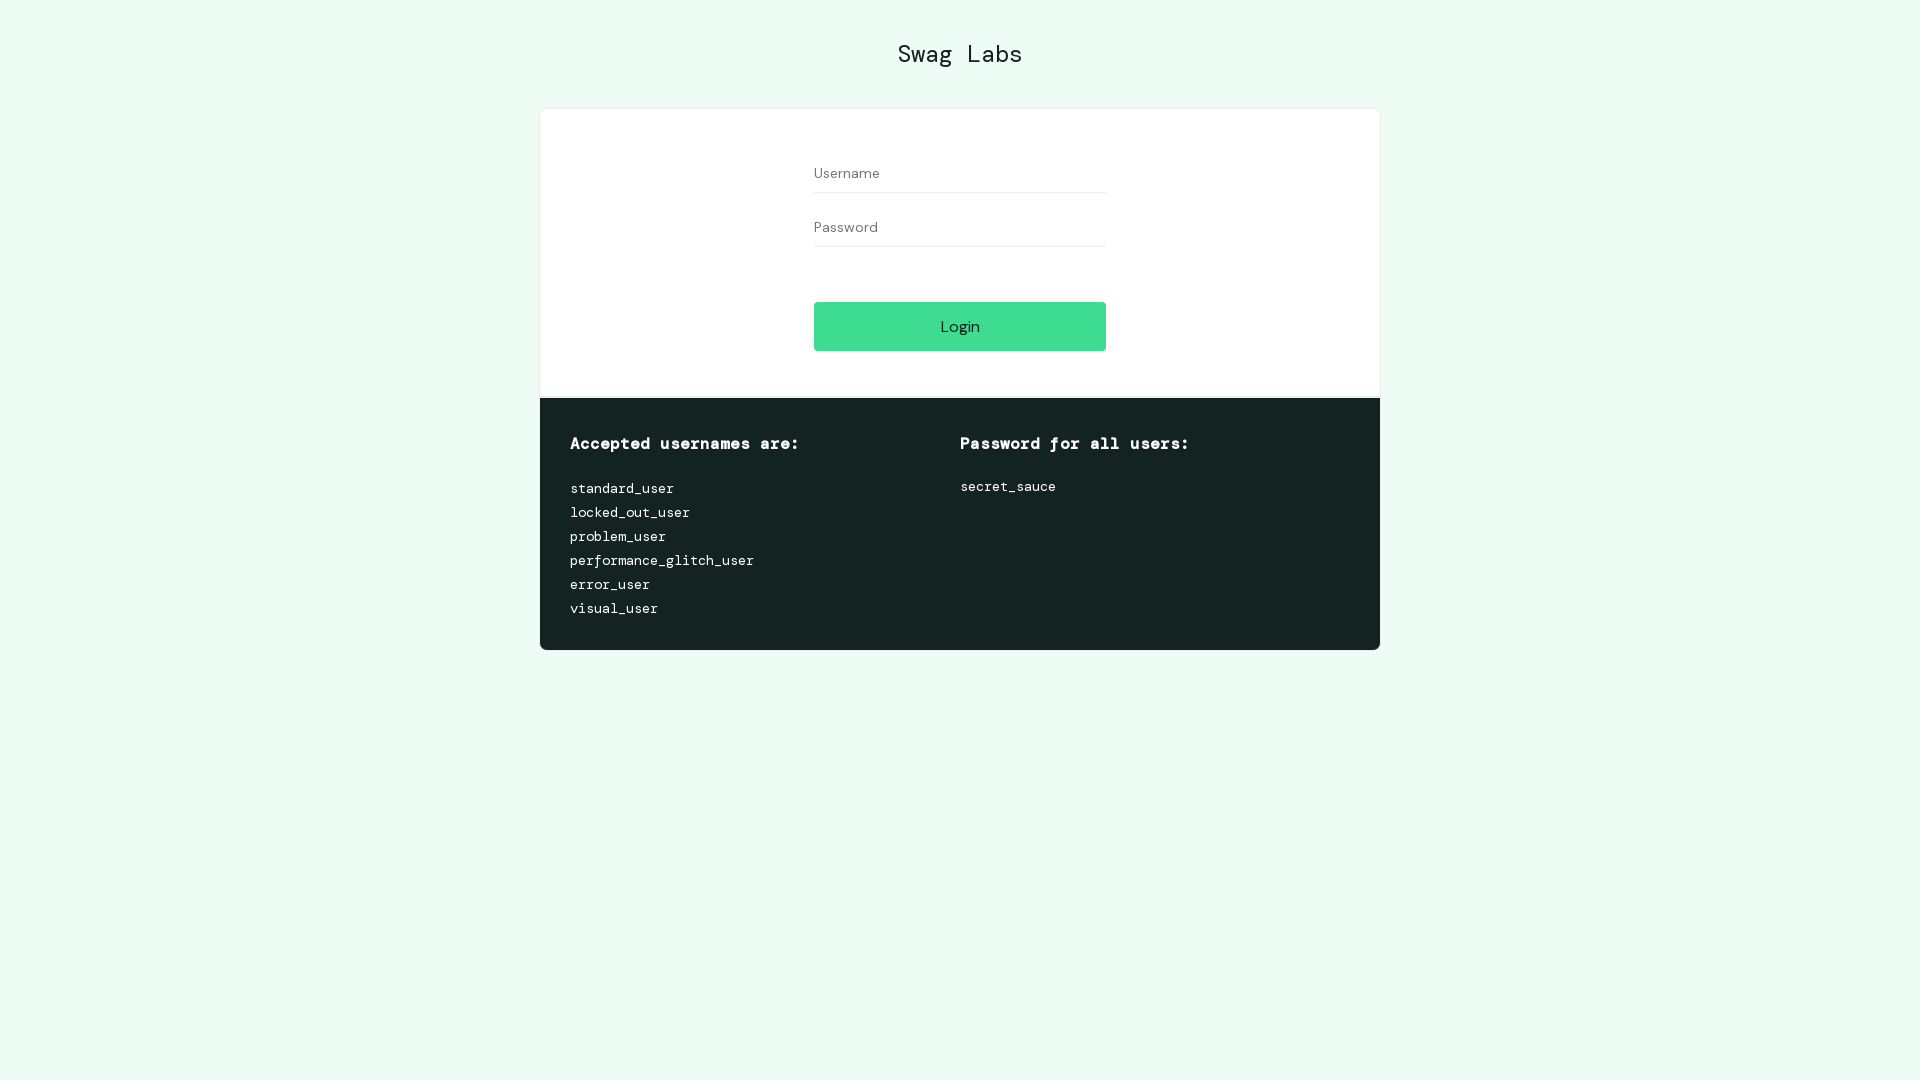